Tests VWO login page with invalid credentials and verifies that an error message is displayed

Starting URL: https://app.vwo.com

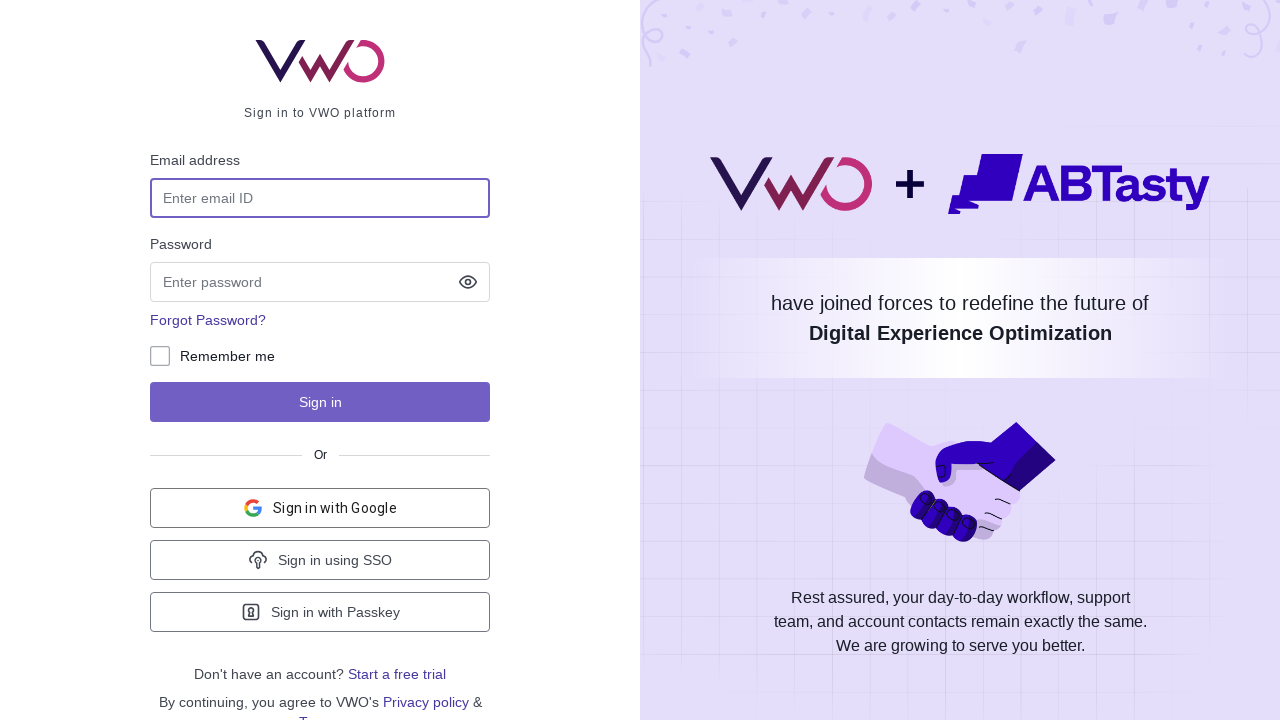

Filled email field with 'admin@admin.com' on #login-username
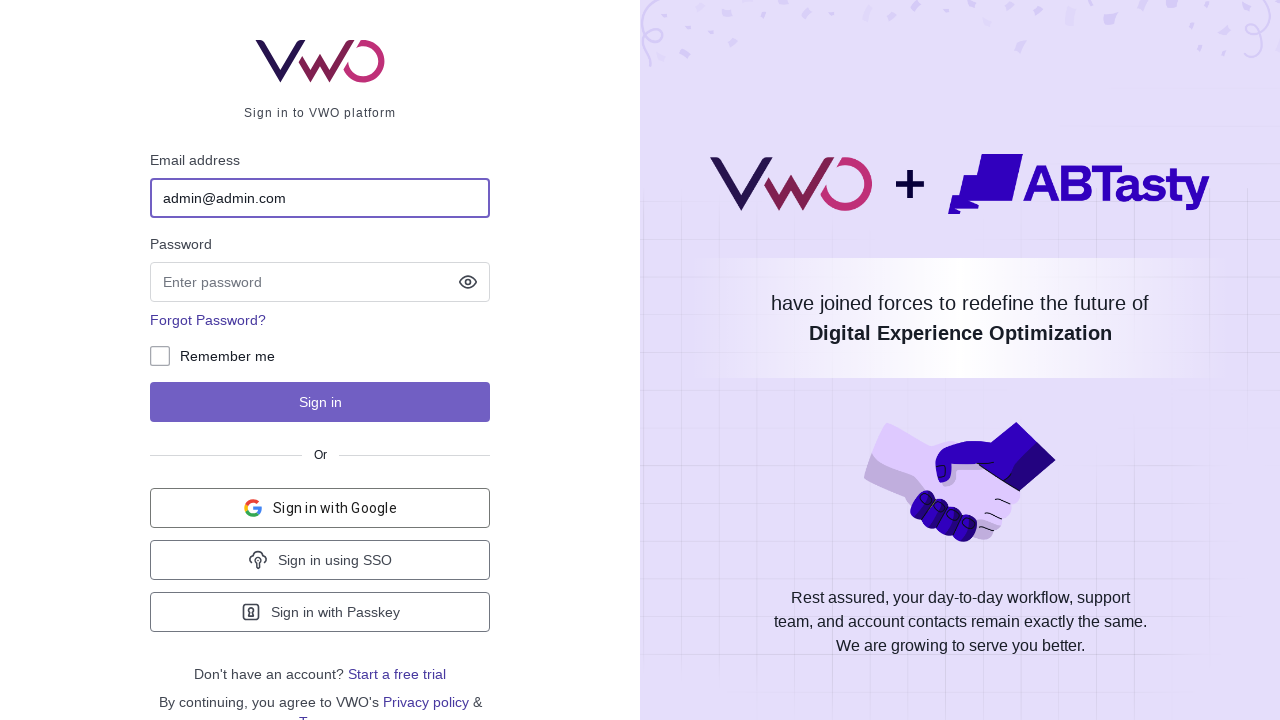

Filled password field with 'admin' on input[name='password']
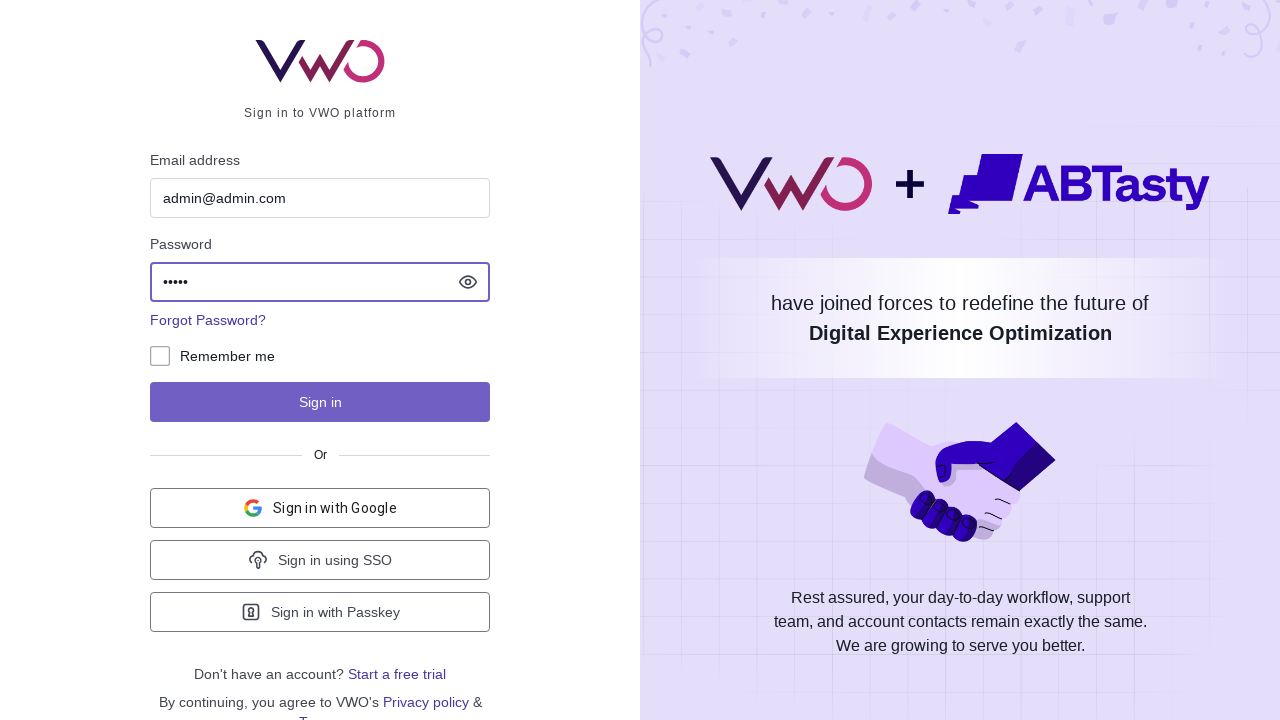

Clicked login button to submit invalid credentials at (320, 402) on #js-login-btn
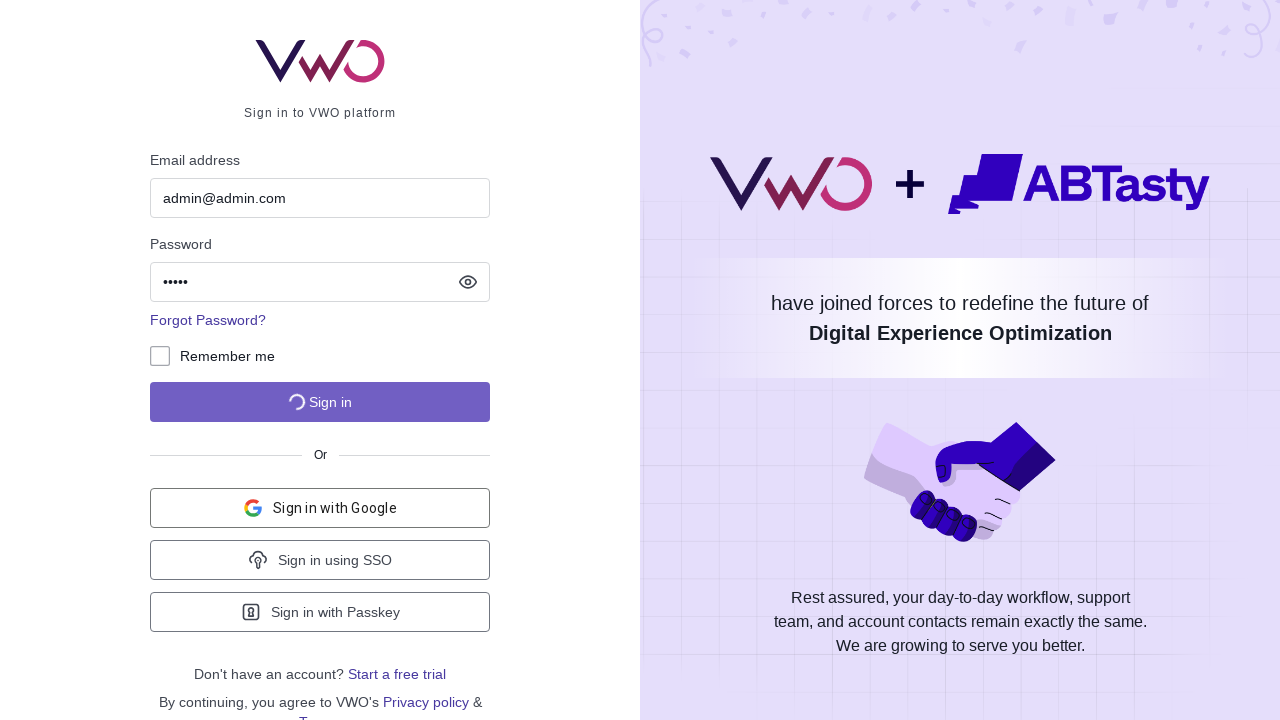

Error message notification appeared
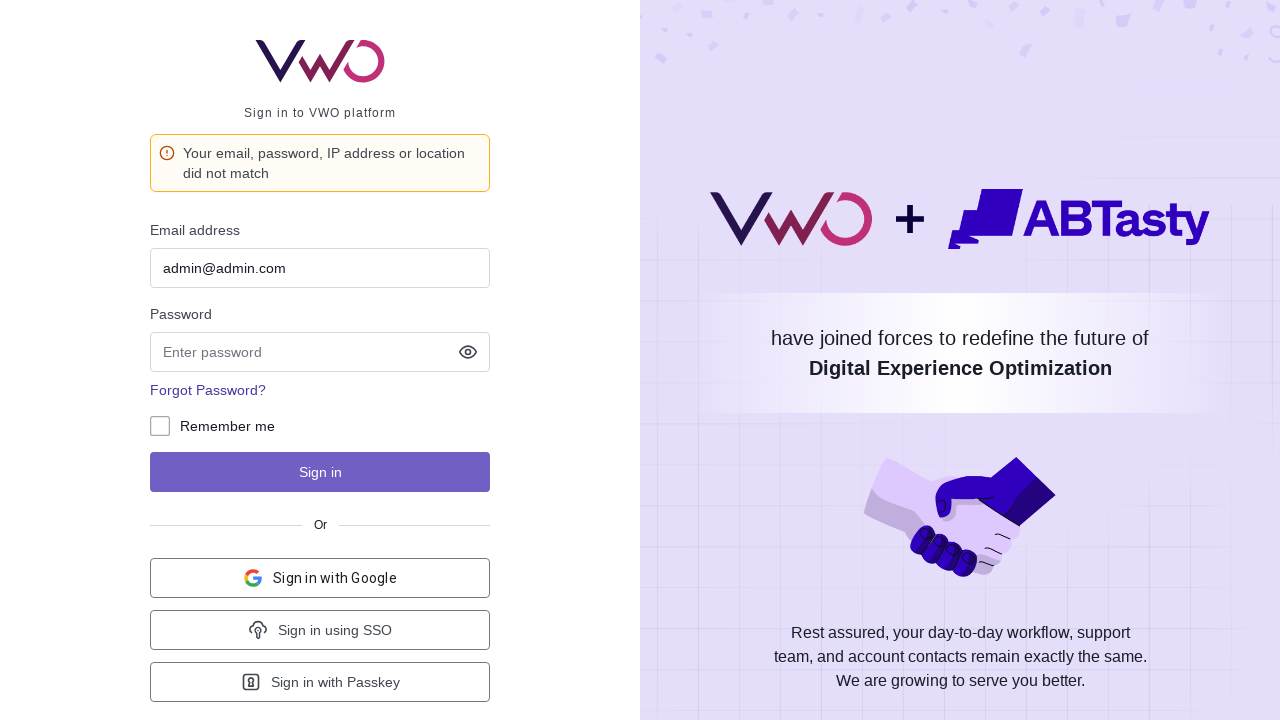

Verified error message text matches expected message
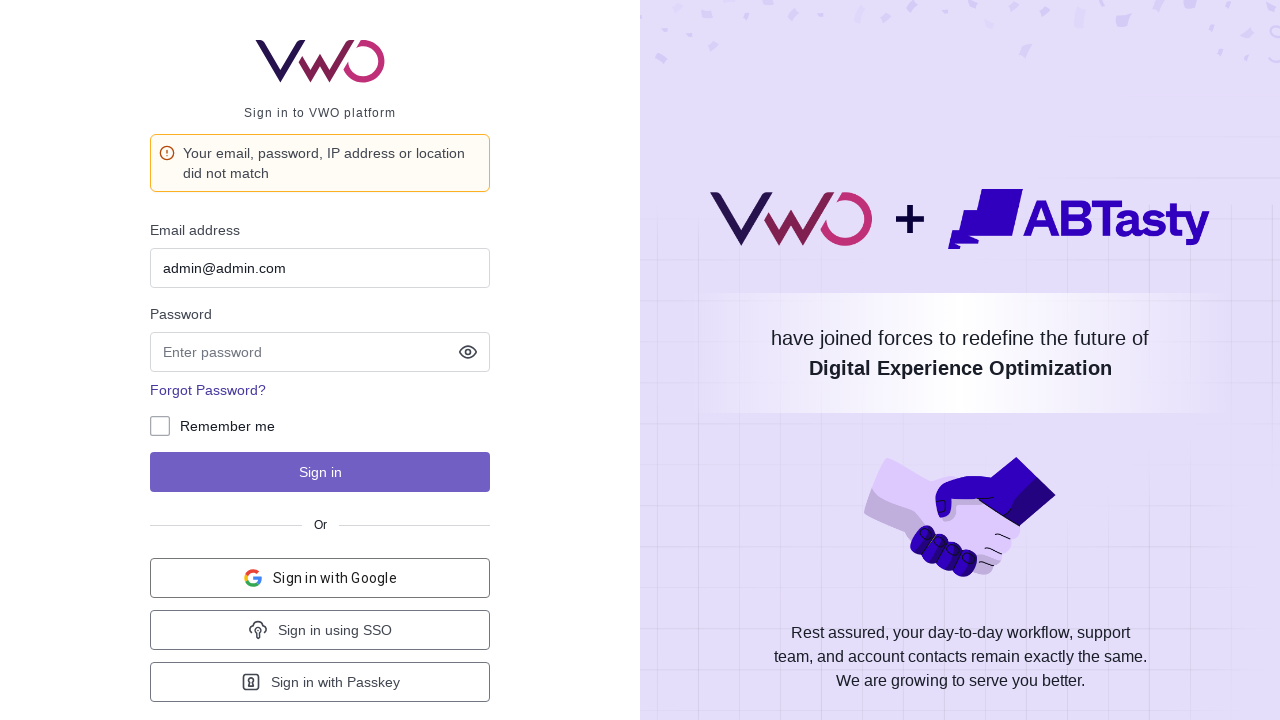

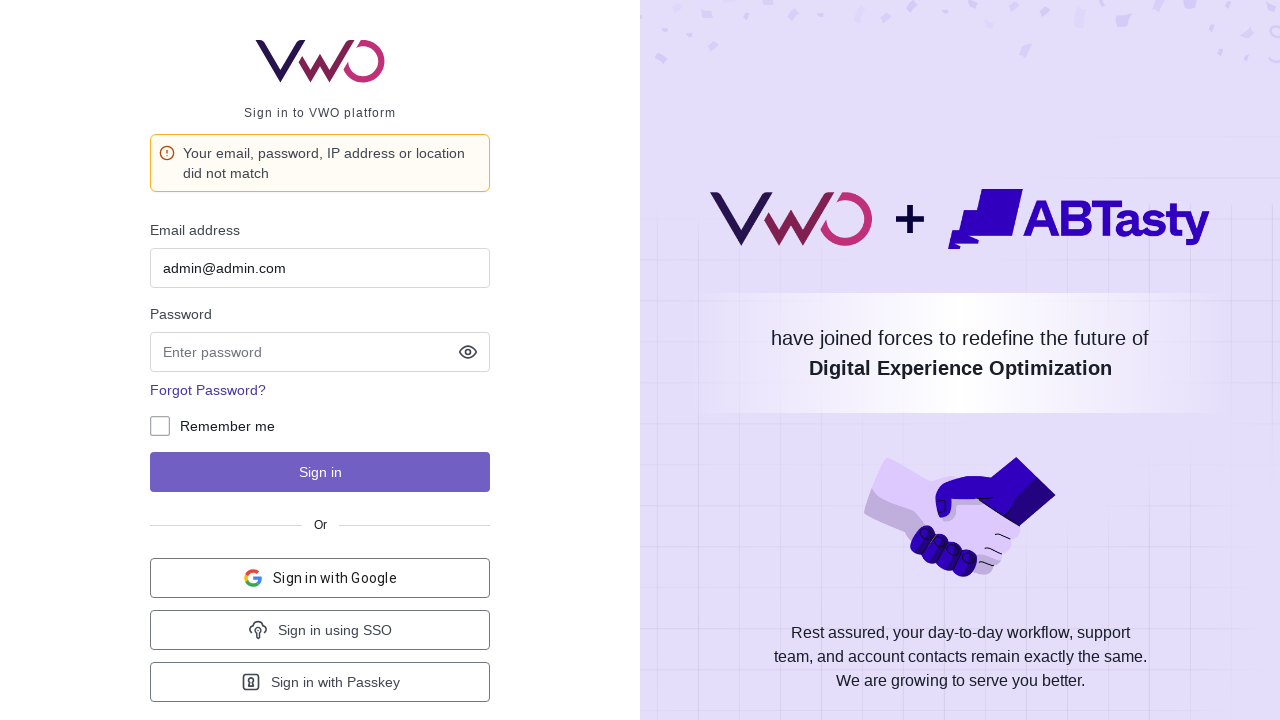